Tests radio button functionality by clicking on Yes and Impressive options, and verifying that the No button is disabled

Starting URL: https://demoqa.com/radio-button

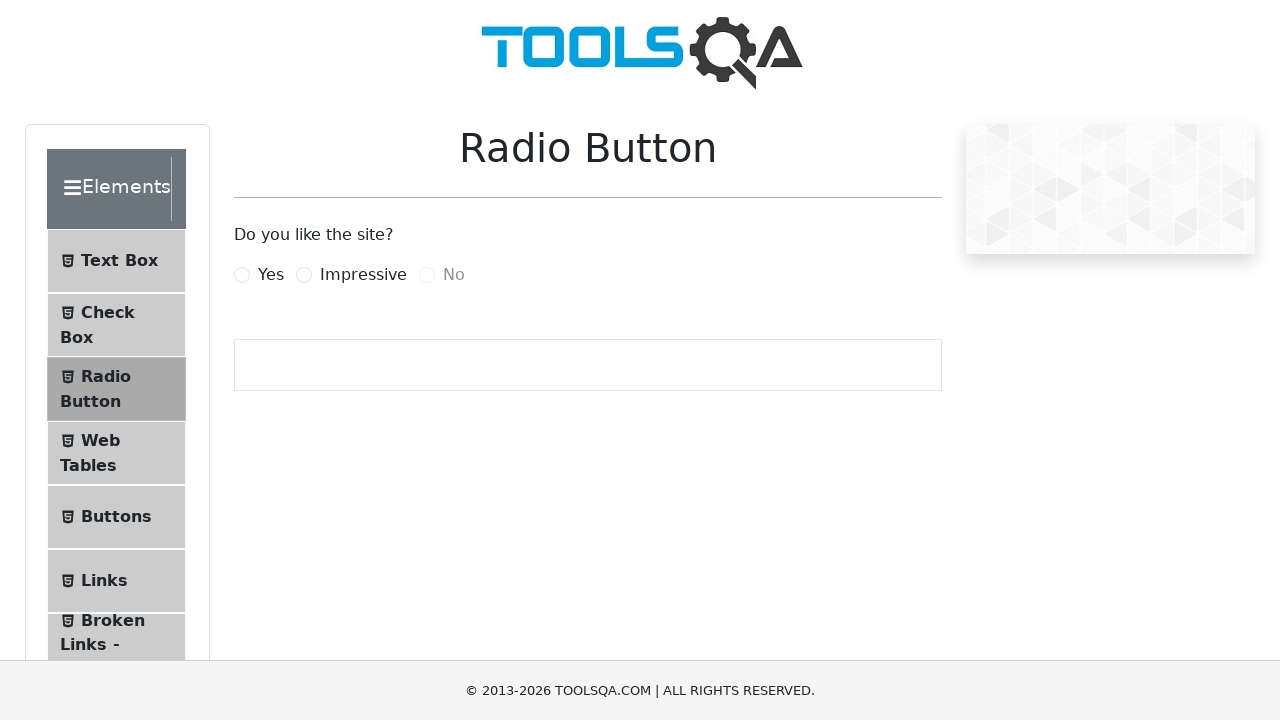

Clicked on Yes radio button at (271, 275) on label[for='yesRadio']
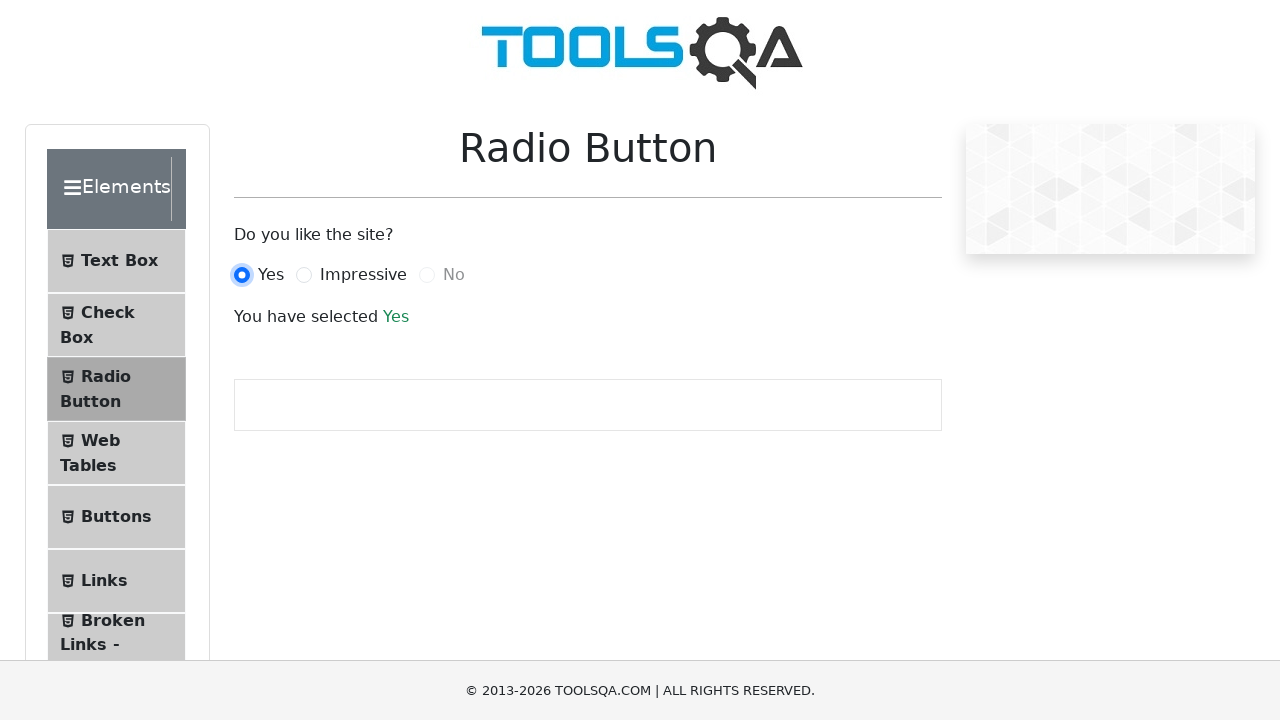

Verified Yes button text is 'Yes'
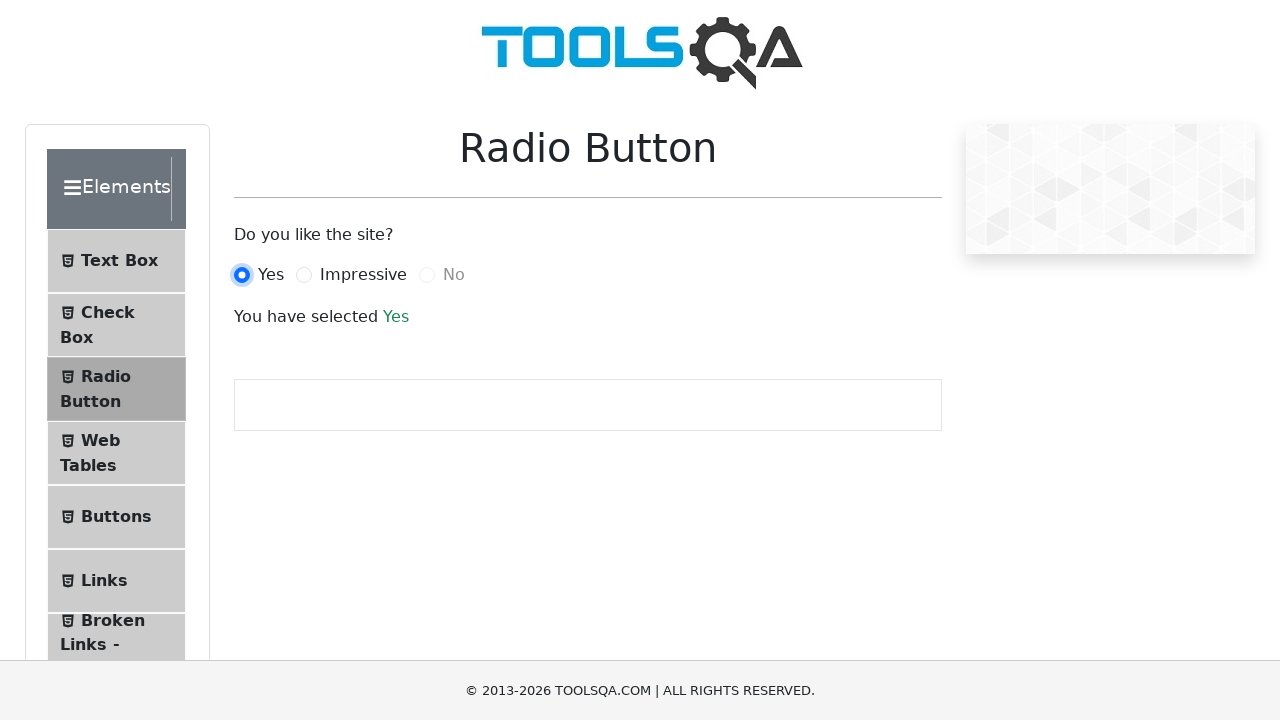

Clicked on Impressive radio button at (363, 275) on label[for='impressiveRadio']
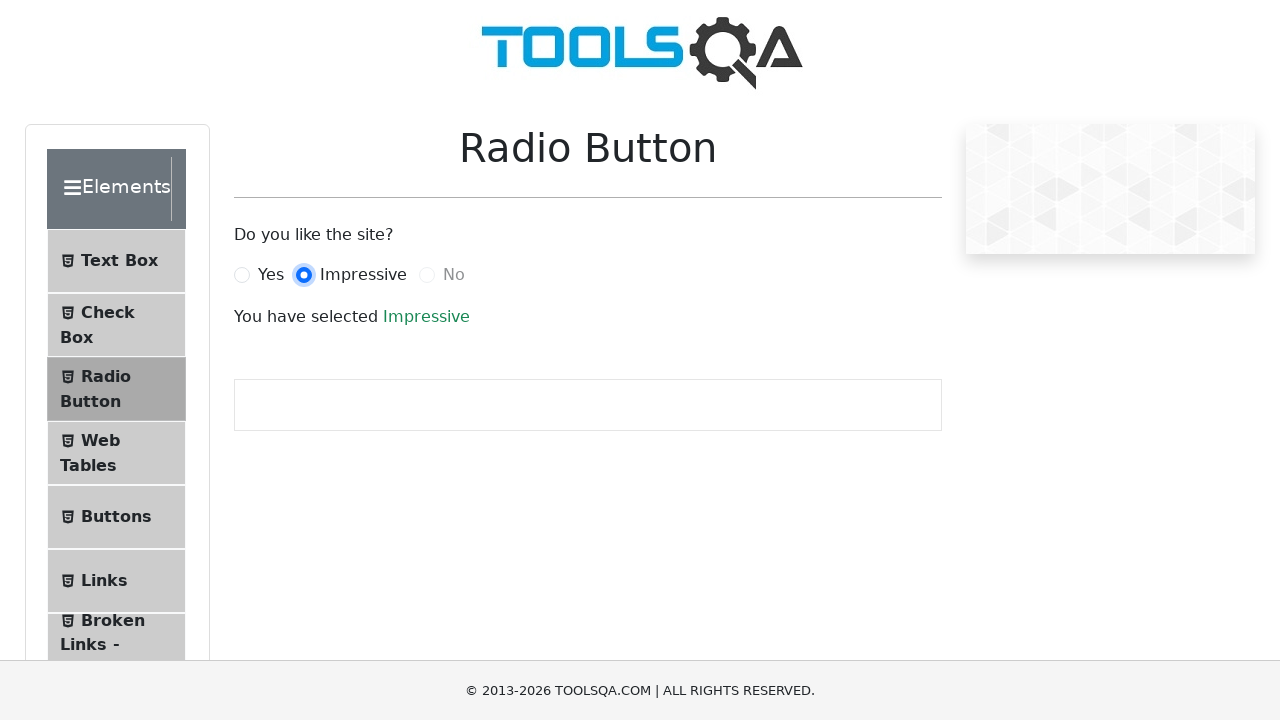

Verified Impressive button text is 'Impressive'
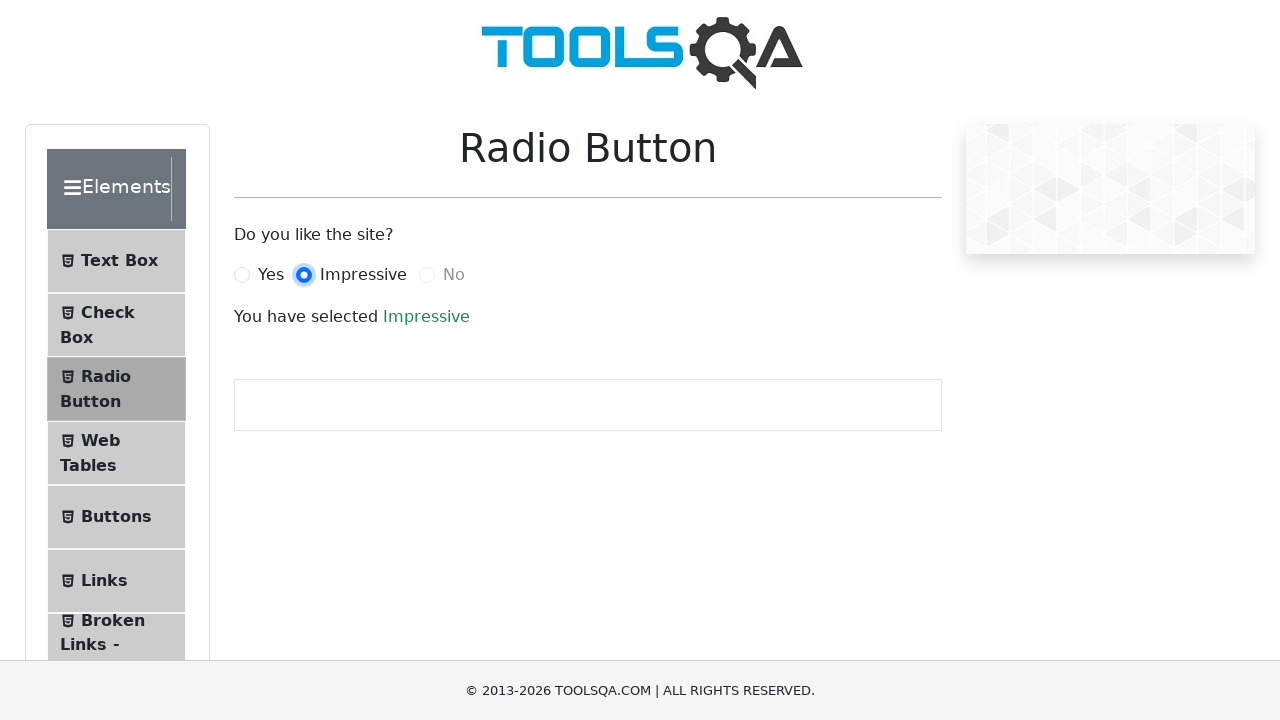

Verified No radio button is disabled
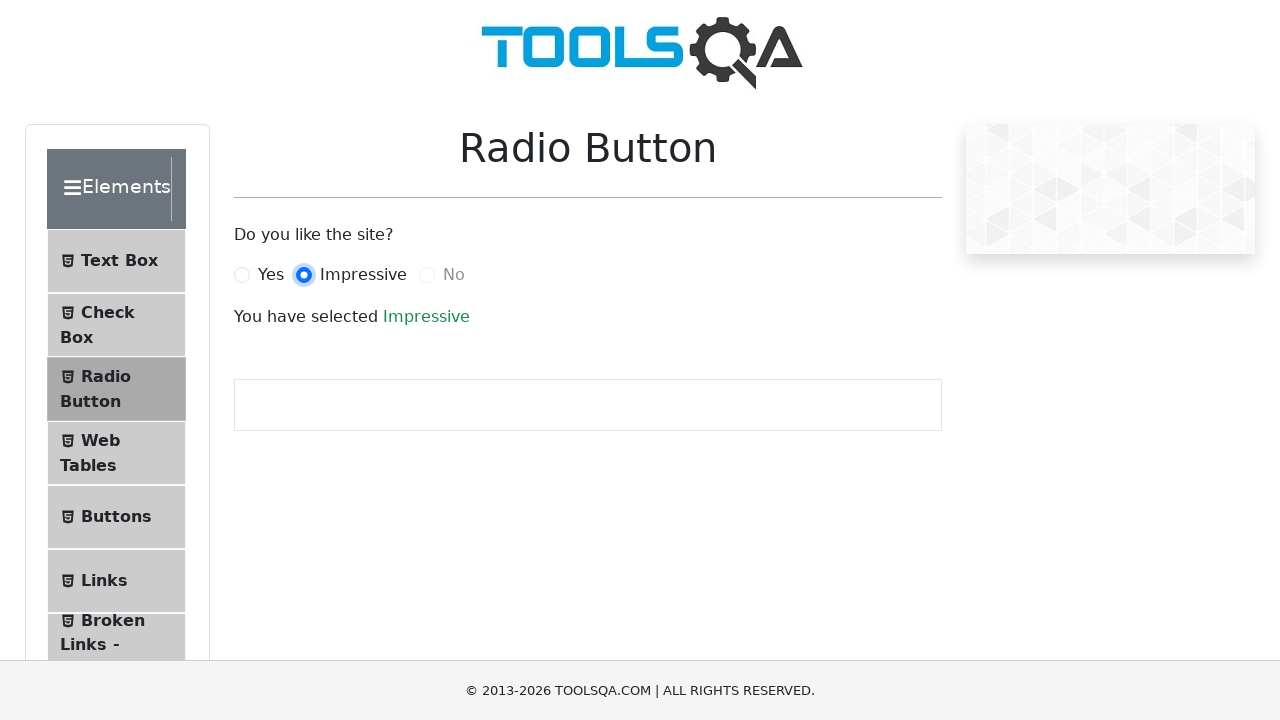

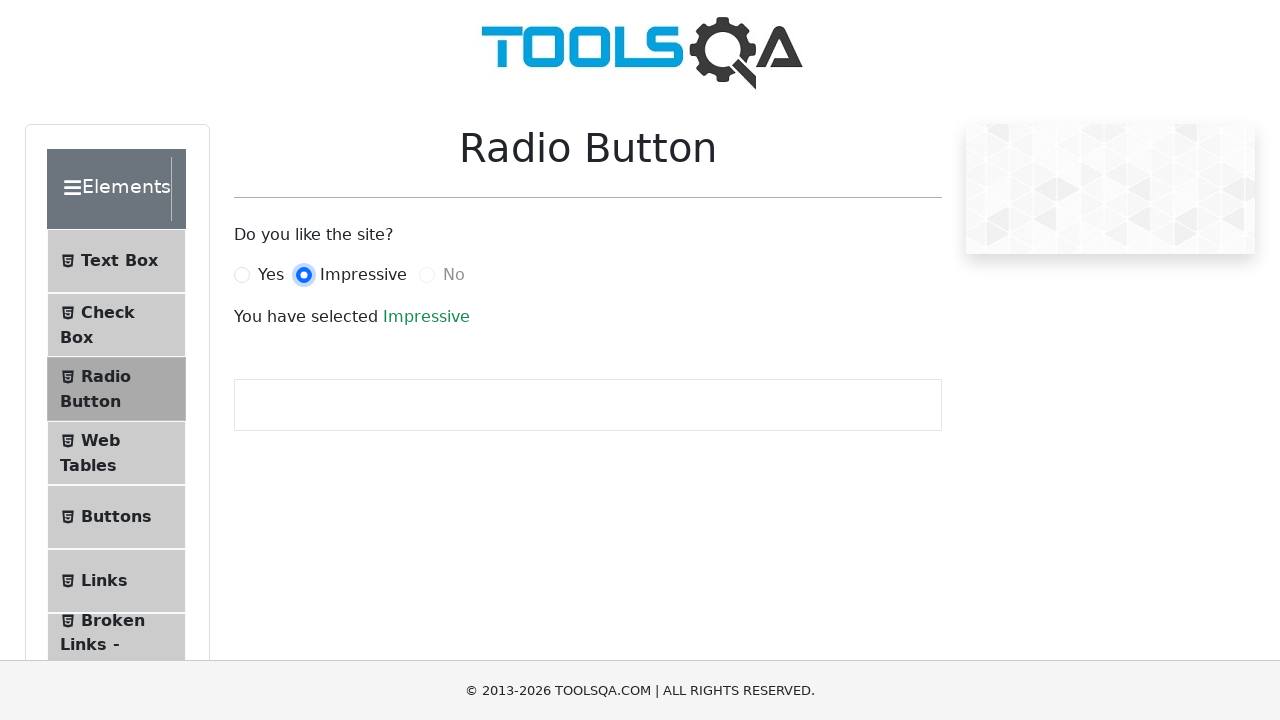